Tests that clicking the Build for Production button displays the correct terminal command

Starting URL: https://angular-qa-recruitment-app.netlify.app/

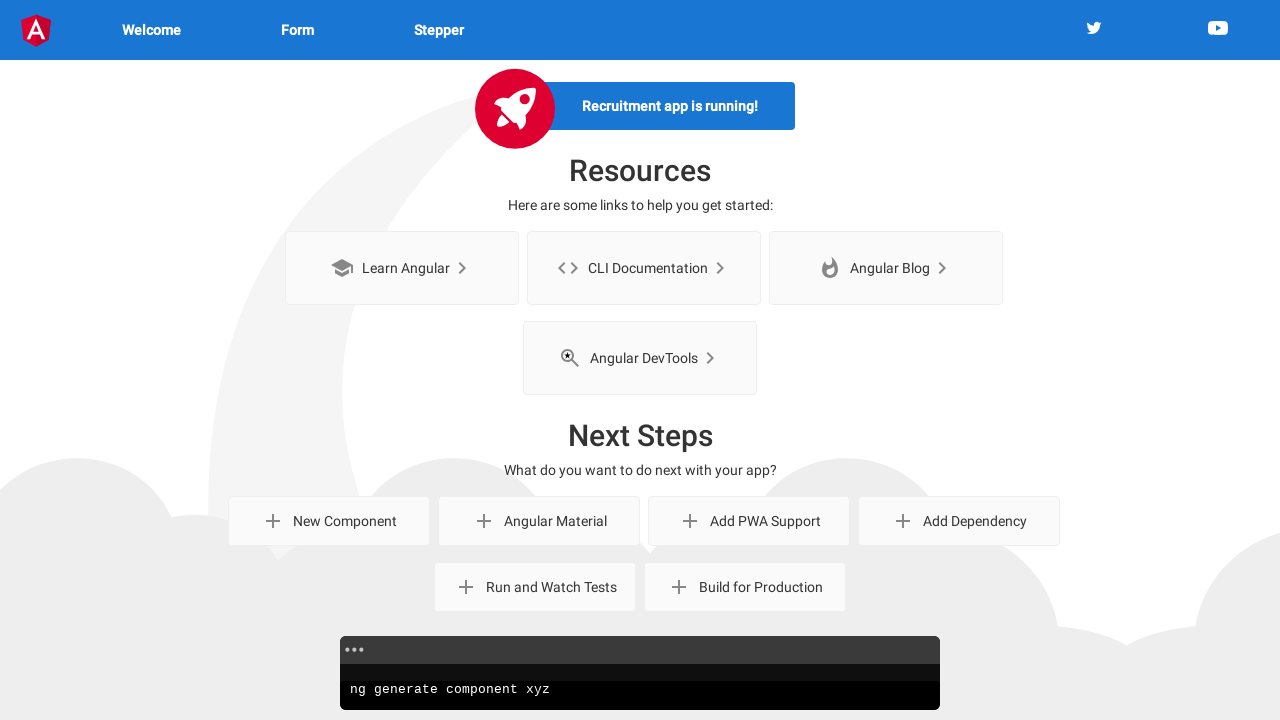

Clicked Build for Production button at (745, 587) on internal:role=button[name="Build for Production"i]
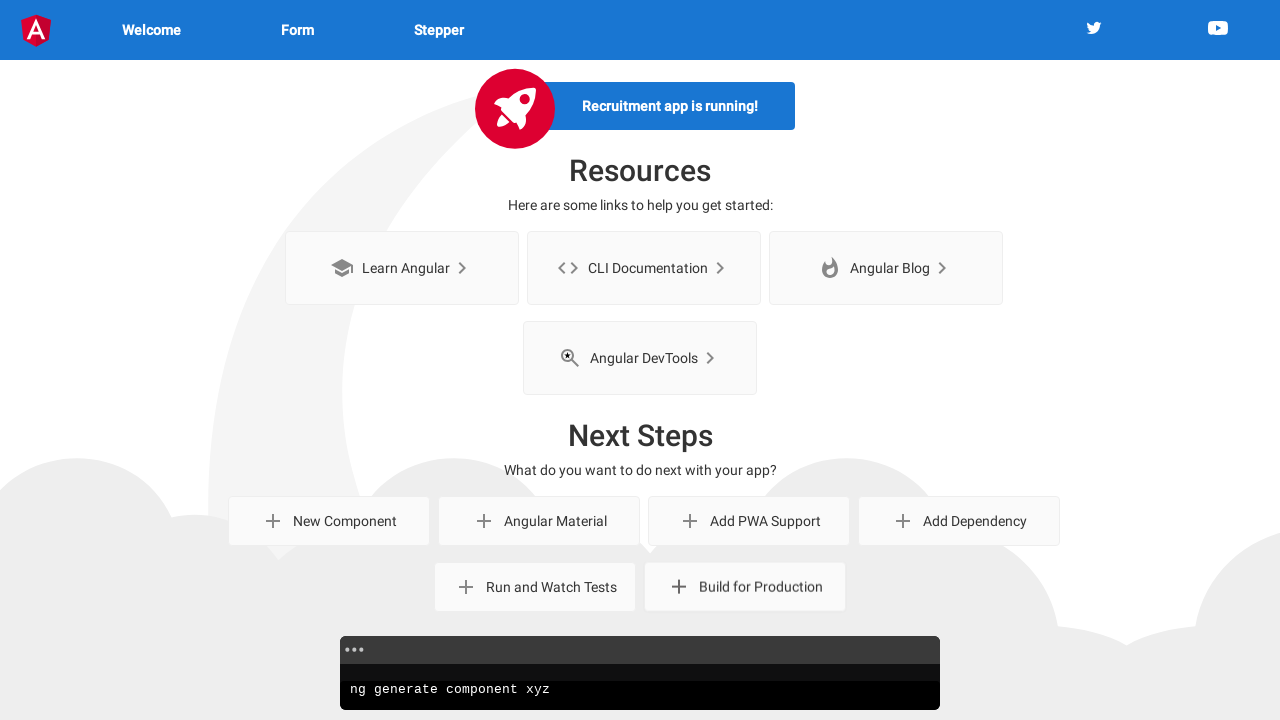

Terminal element loaded
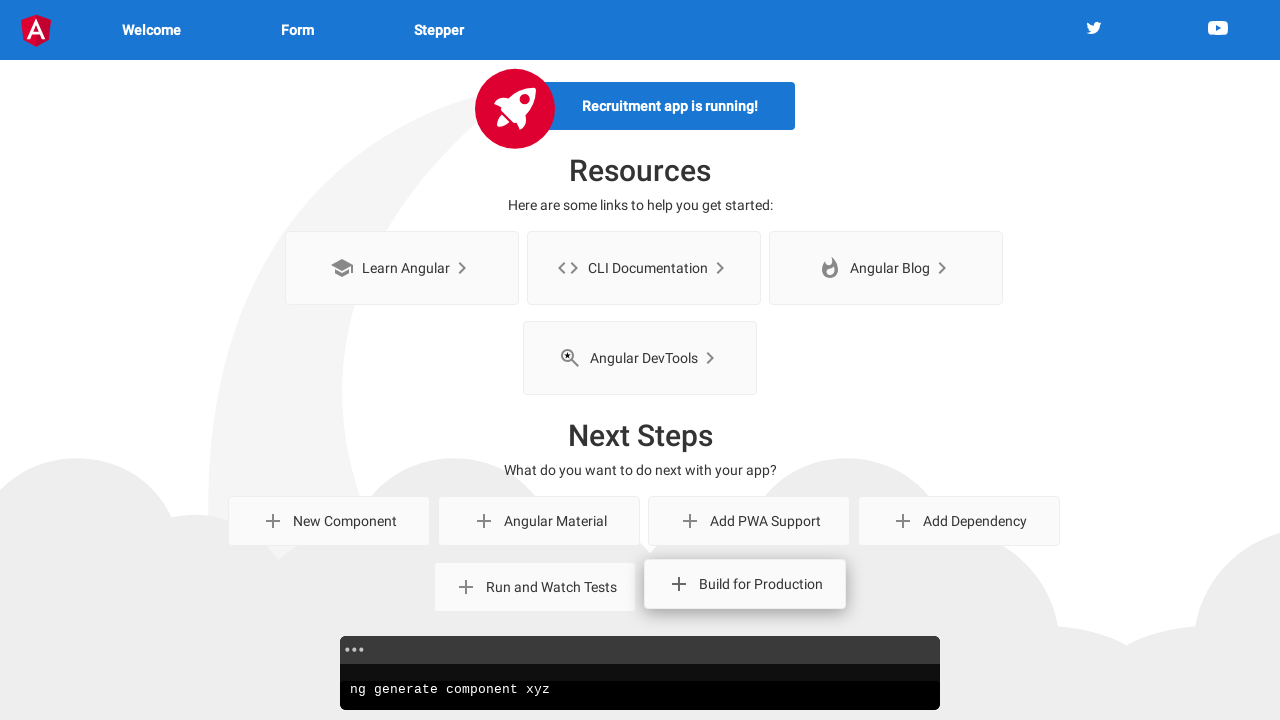

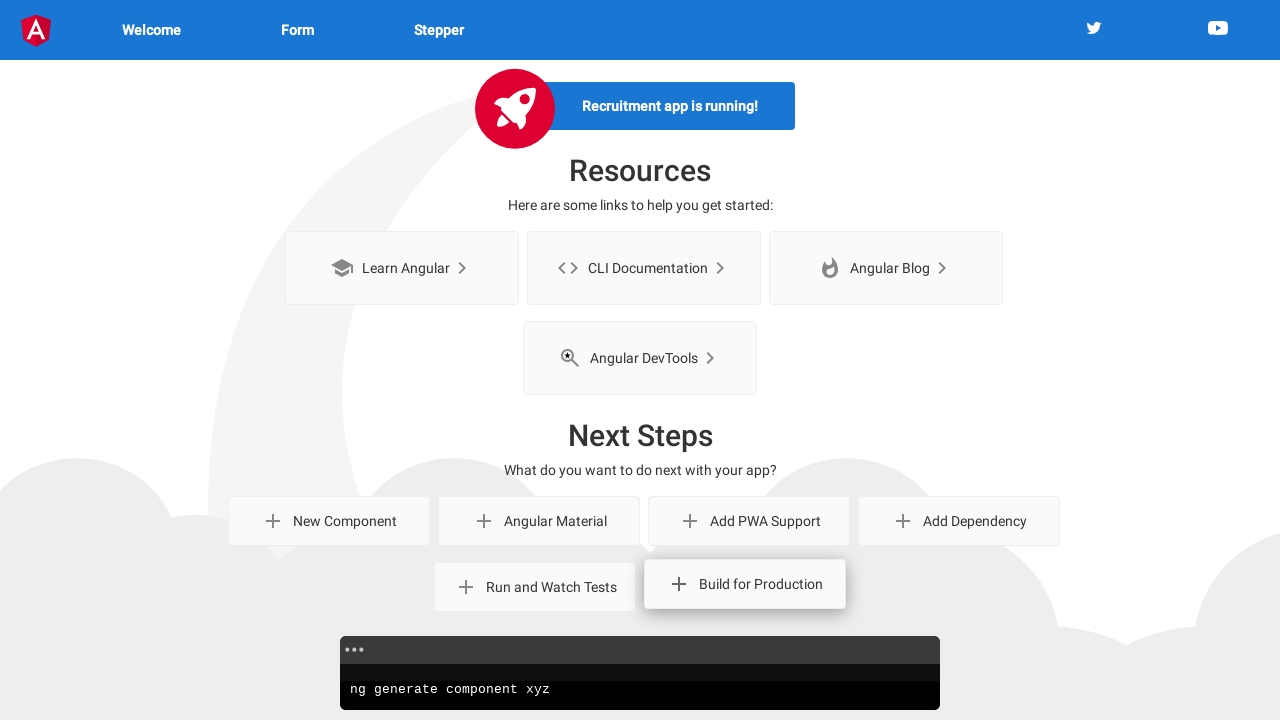